Clicks on account link and verifies navigation to registration/login page

Starting URL: http://intershop5.skillbox.ru/

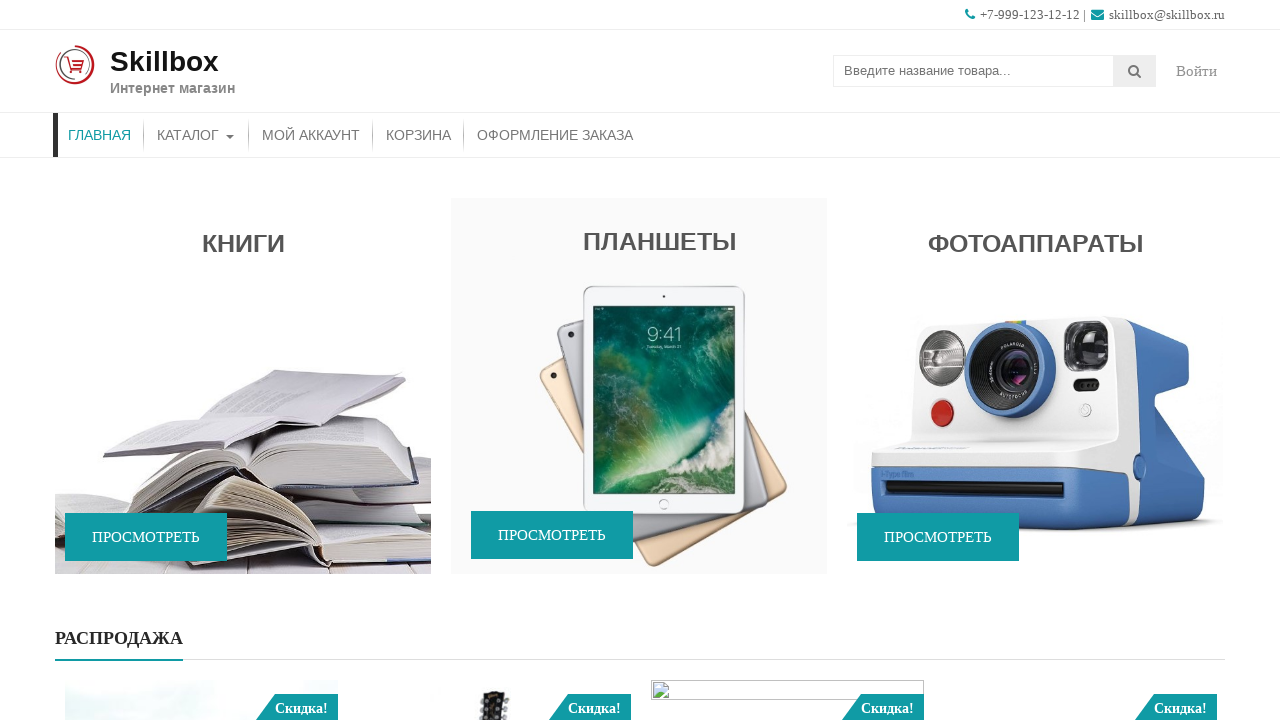

Refreshed the page
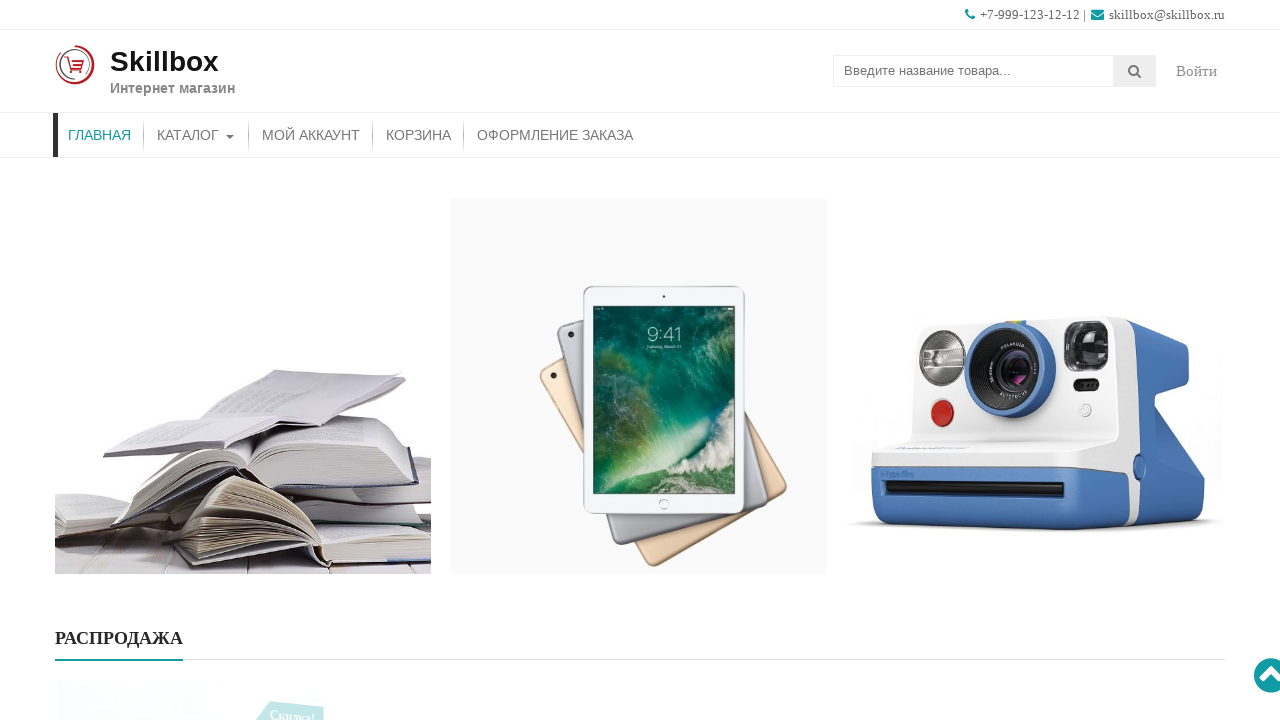

Clicked on account link at (1197, 71) on .account
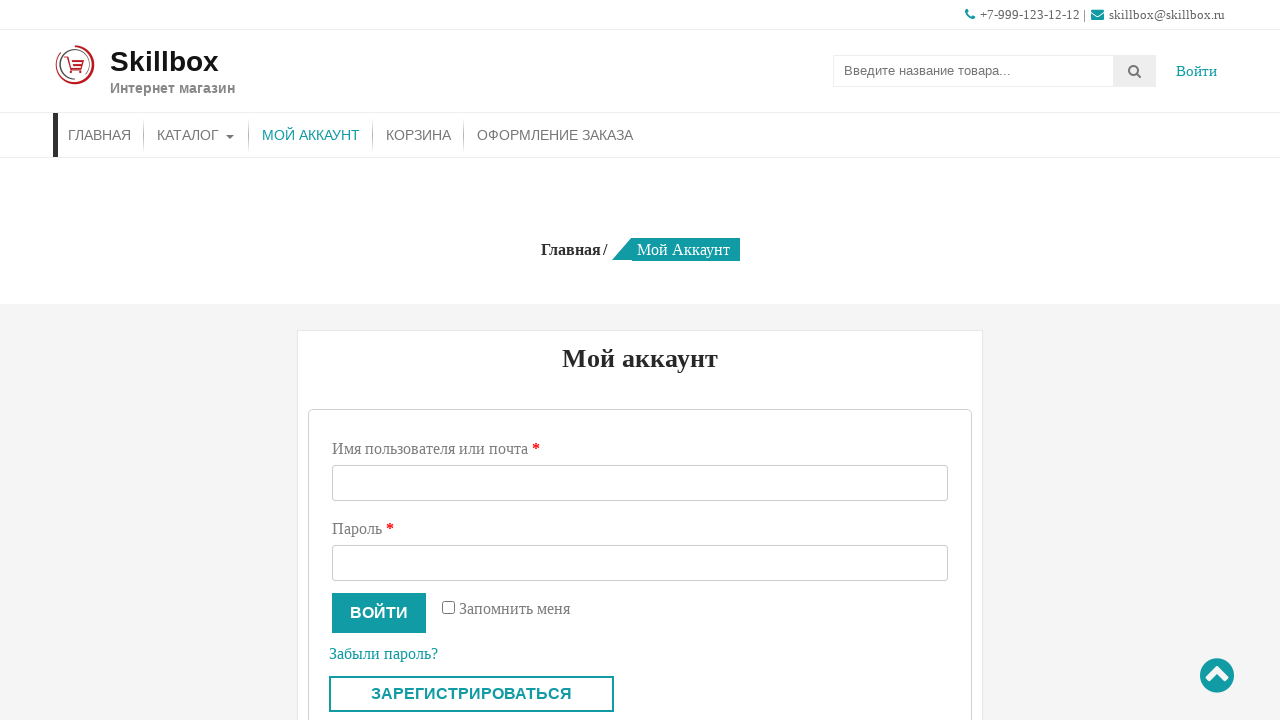

Verified page title is 'Мой аккаунт — Skillbox'
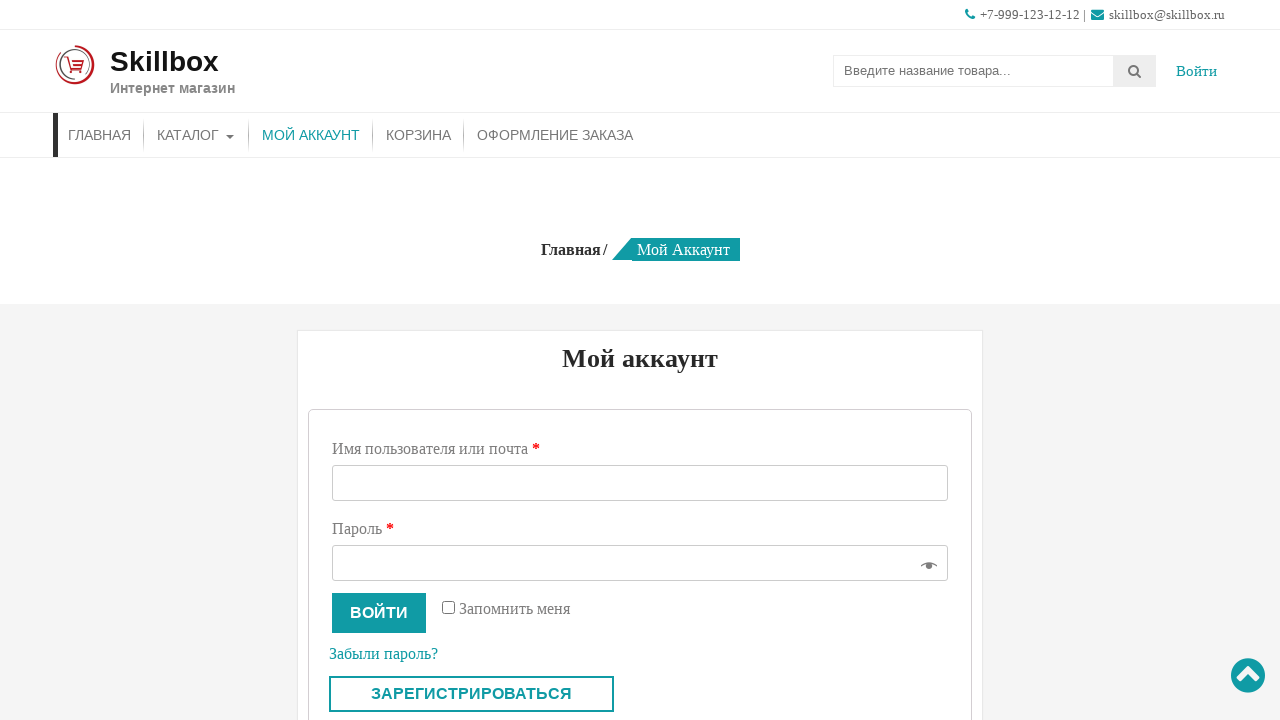

Located login form element
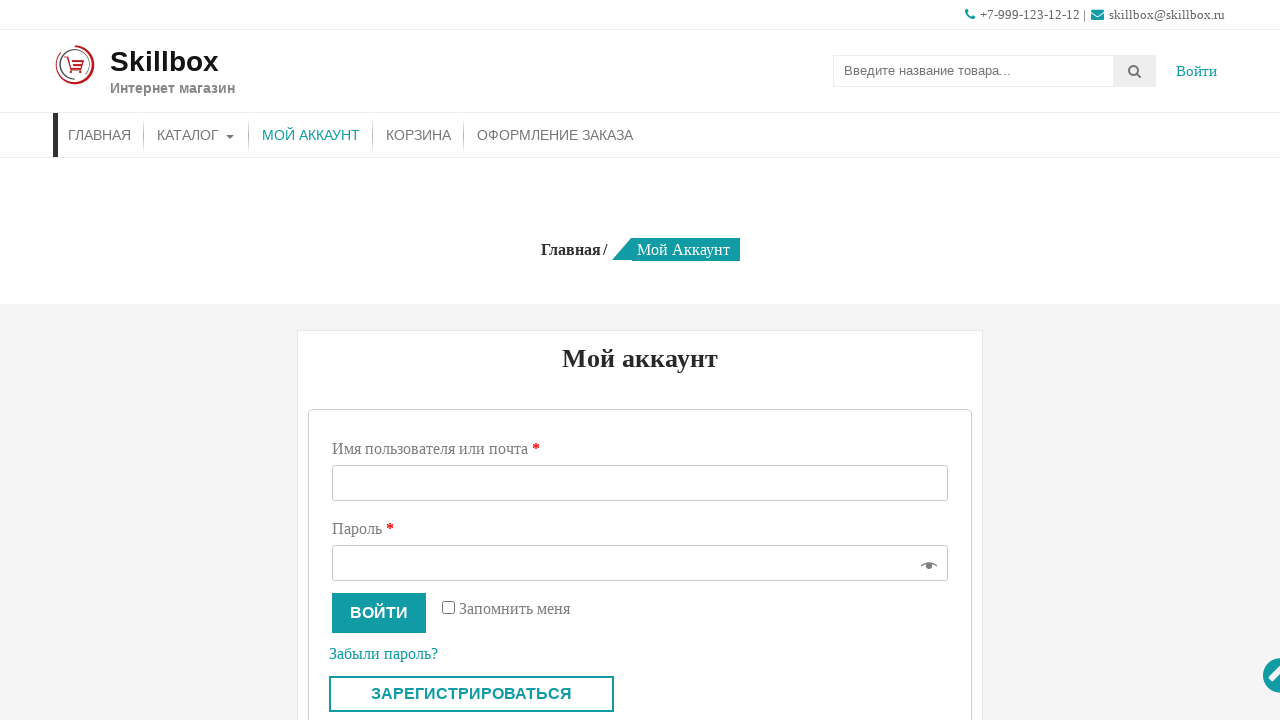

Verified login form is visible on registration/login page
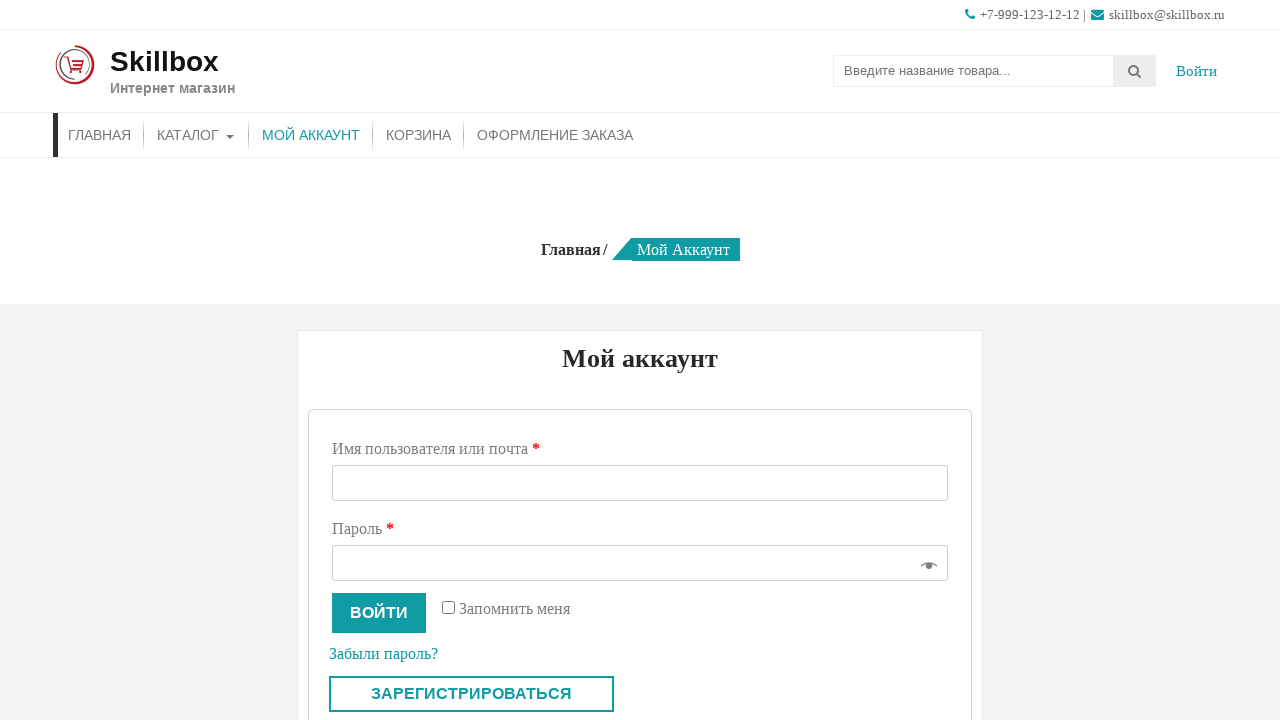

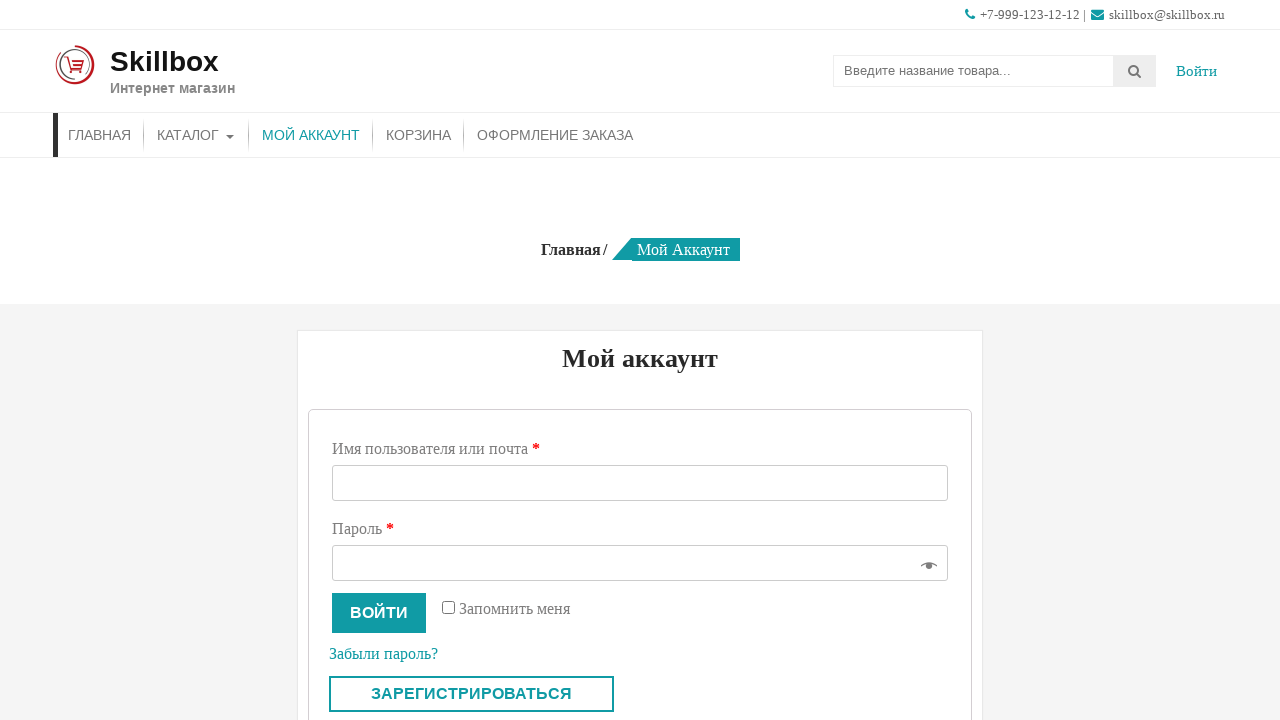